Navigates to the OrangeHRM demo site and retrieves the page title

Starting URL: https://opensource-demo.orangehrmlive.com/

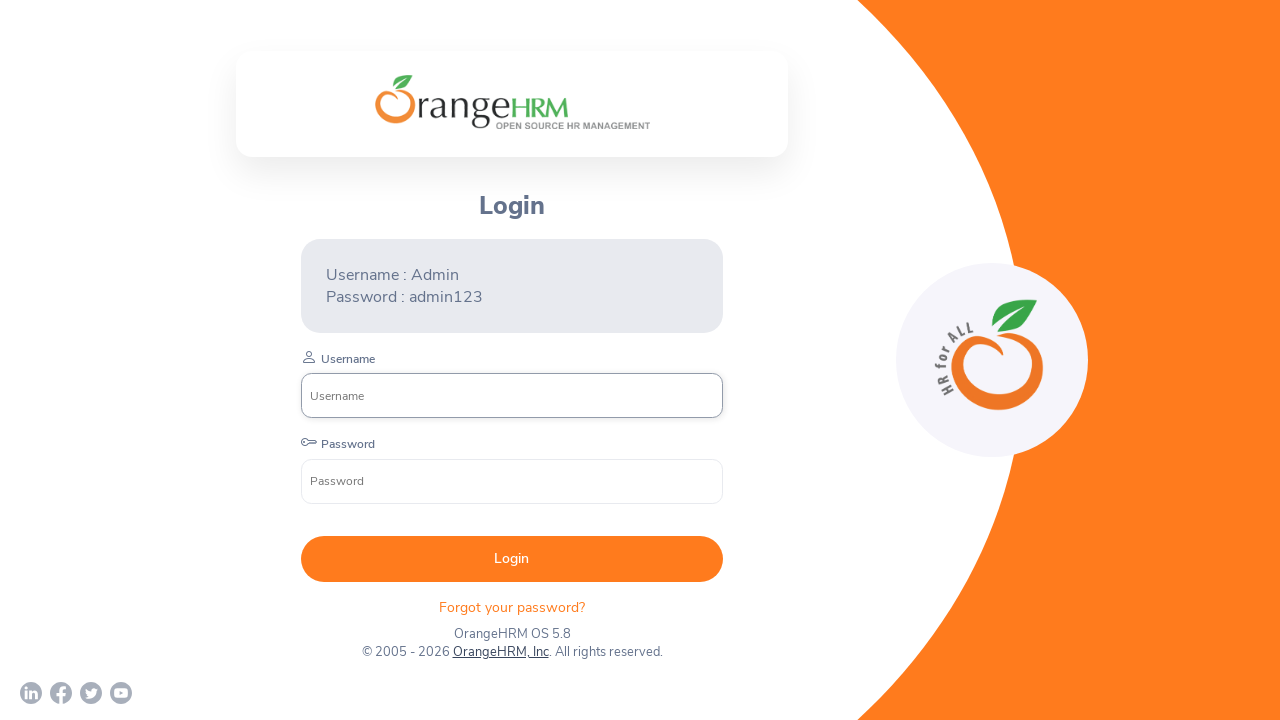

Navigated to OrangeHRM demo site
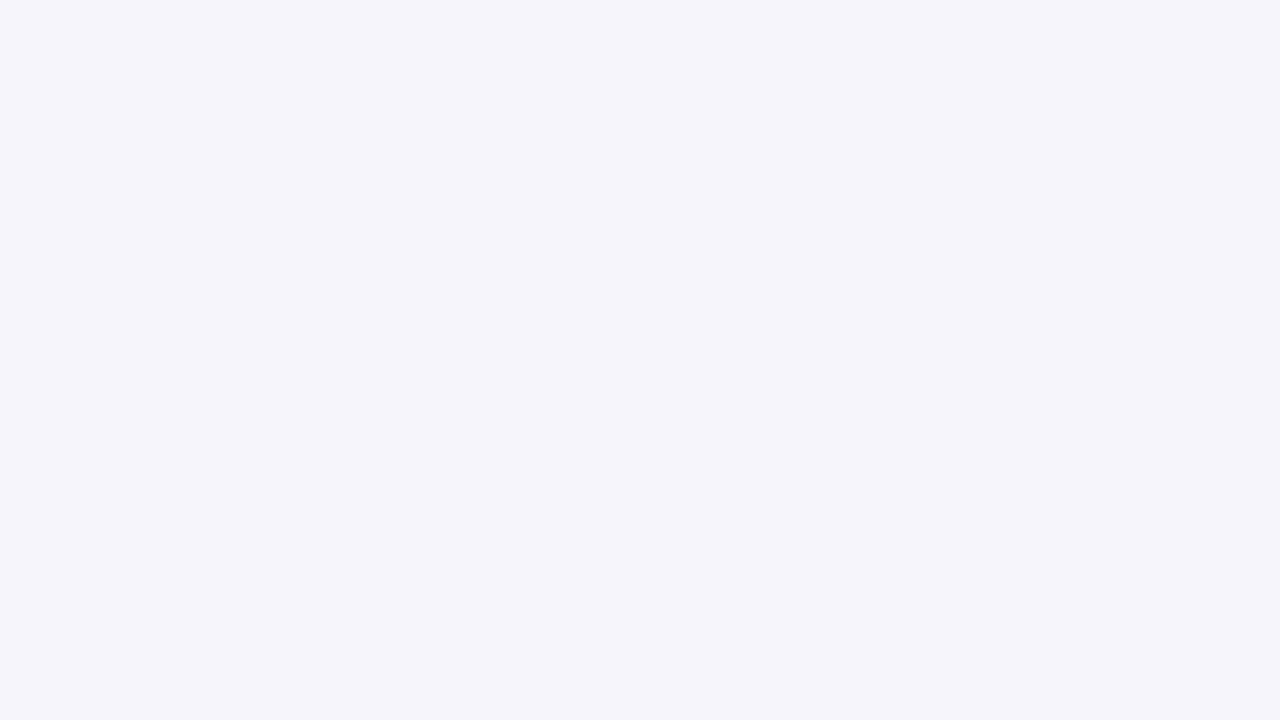

Retrieved page title: OrangeHRM
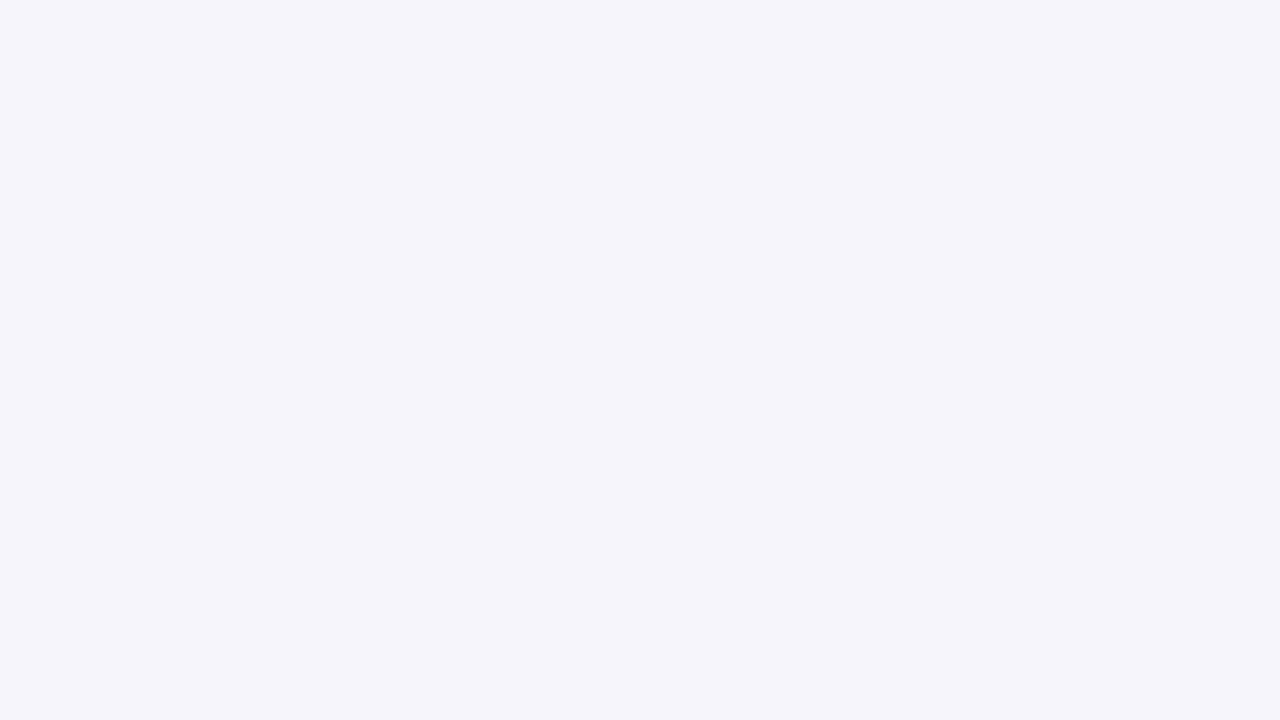

Printed page title to console
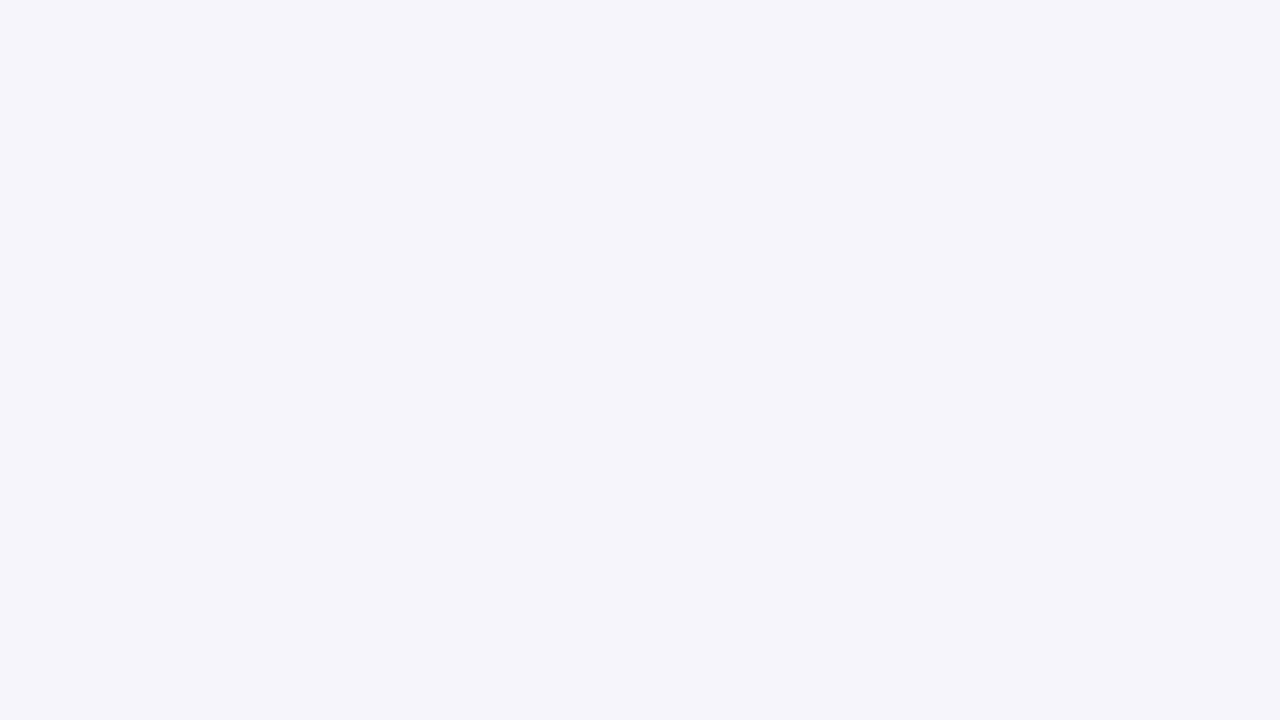

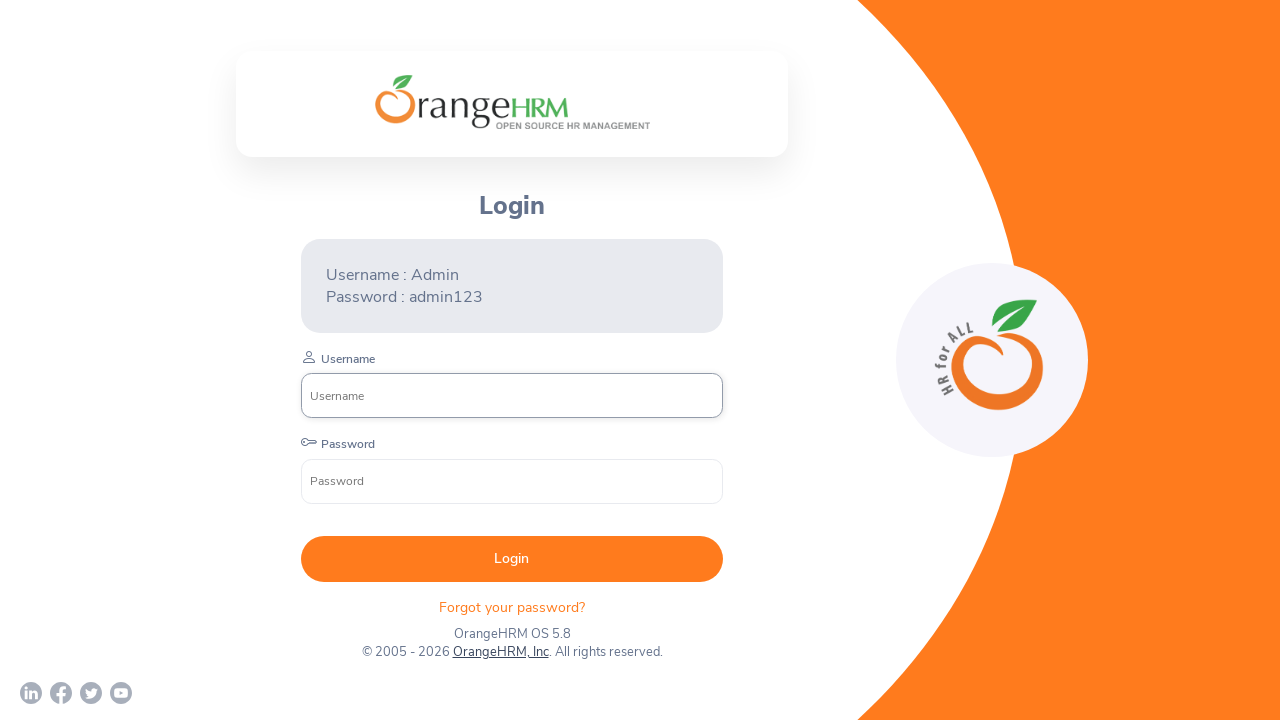